Tests contact form validation by filling in a phone number that exceeds the maximum allowed characters and verifying the form does not submit successfully (stays on the same page).

Starting URL: https://snariox.web.app/contacto.html

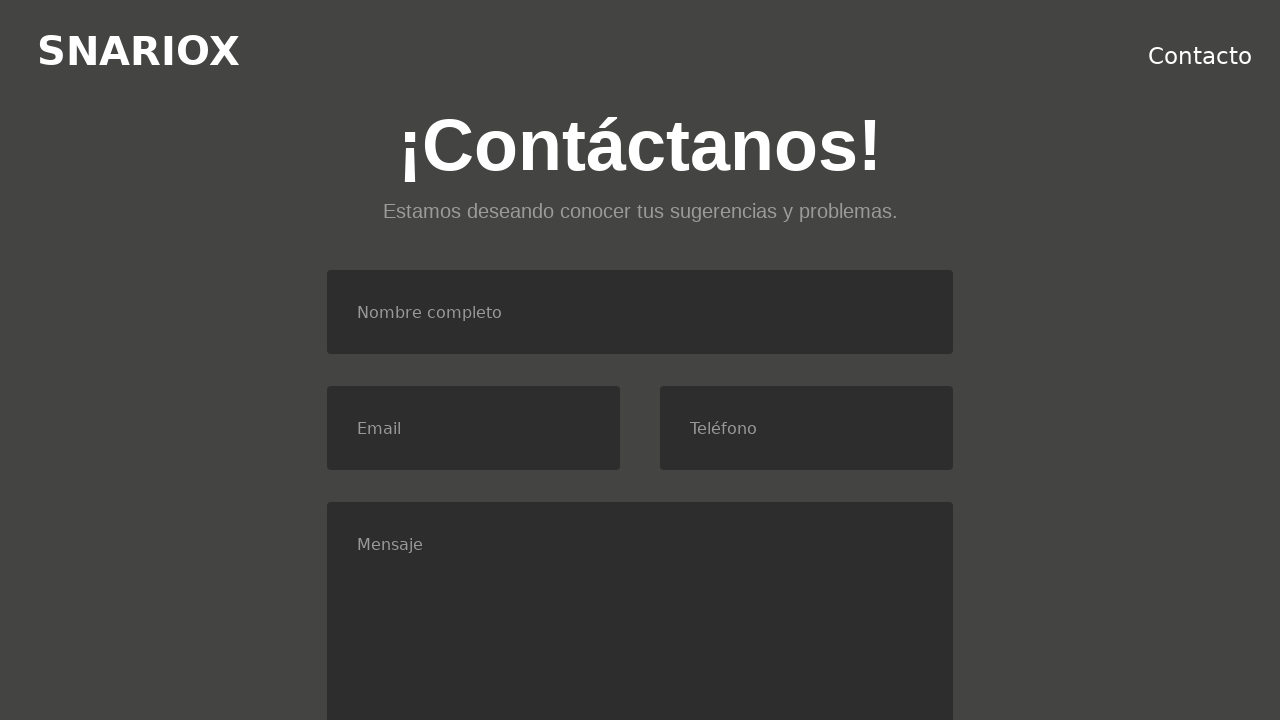

Filled name field with 'Pedro' on #nombre
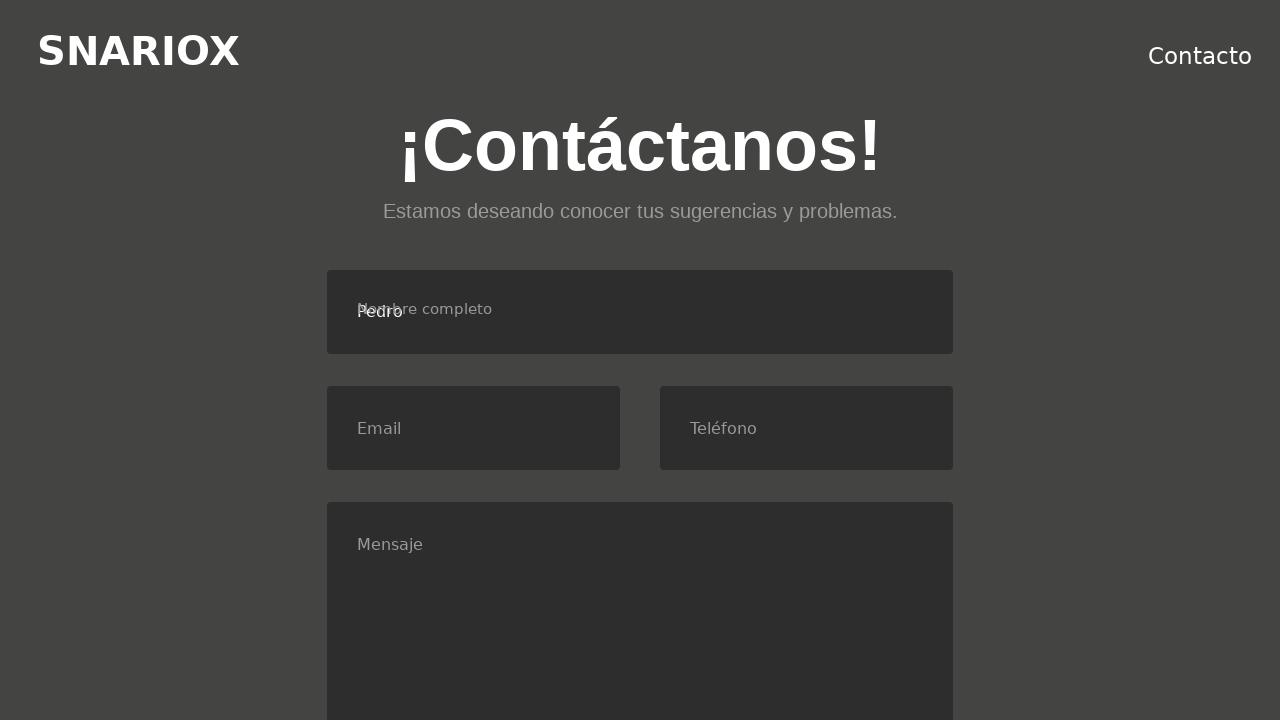

Filled email field with 'correo@mail.com' on #email
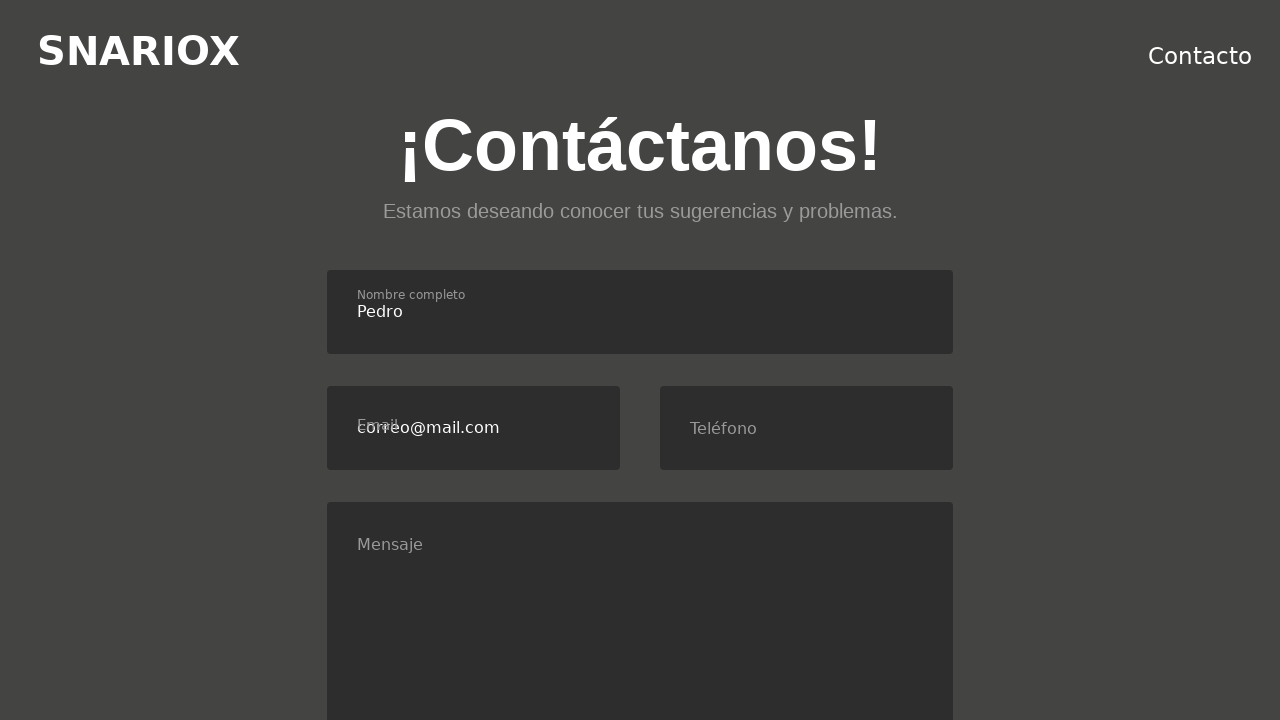

Filled phone field with 16-digit number exceeding maximum allowed characters on #telefono
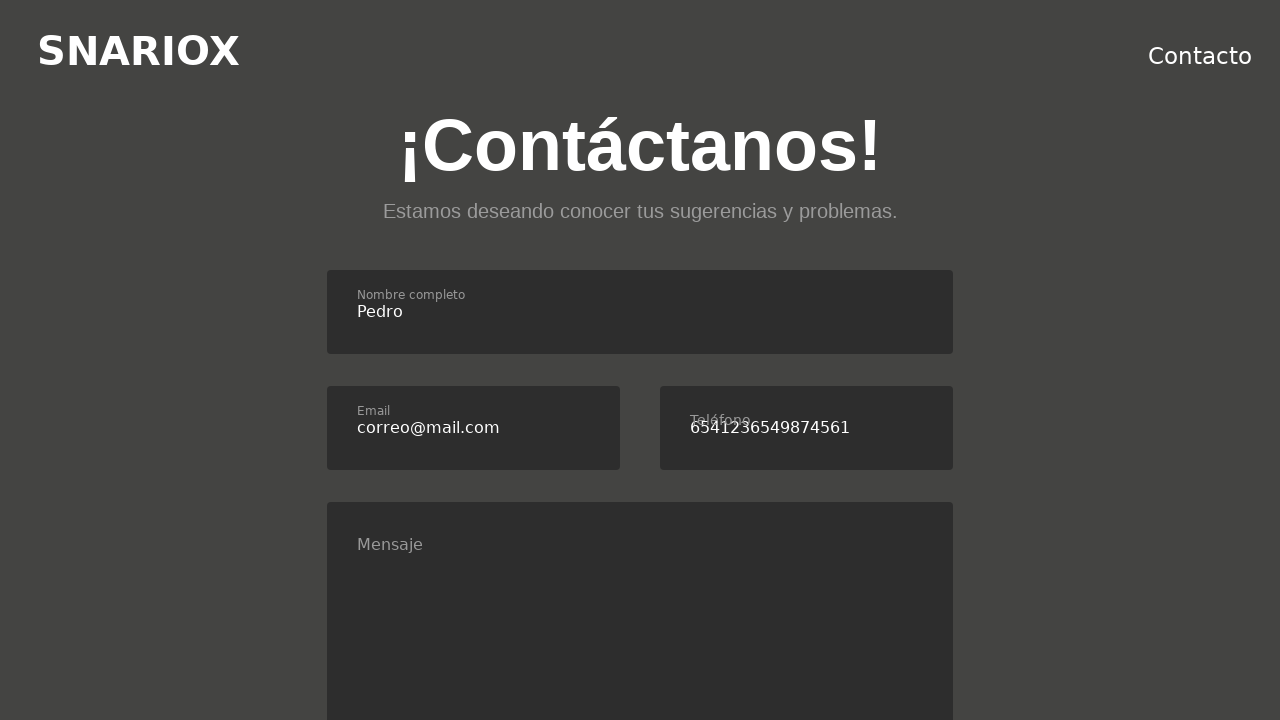

Filled message field with 'Me gustan los trenes.' on #mensaje
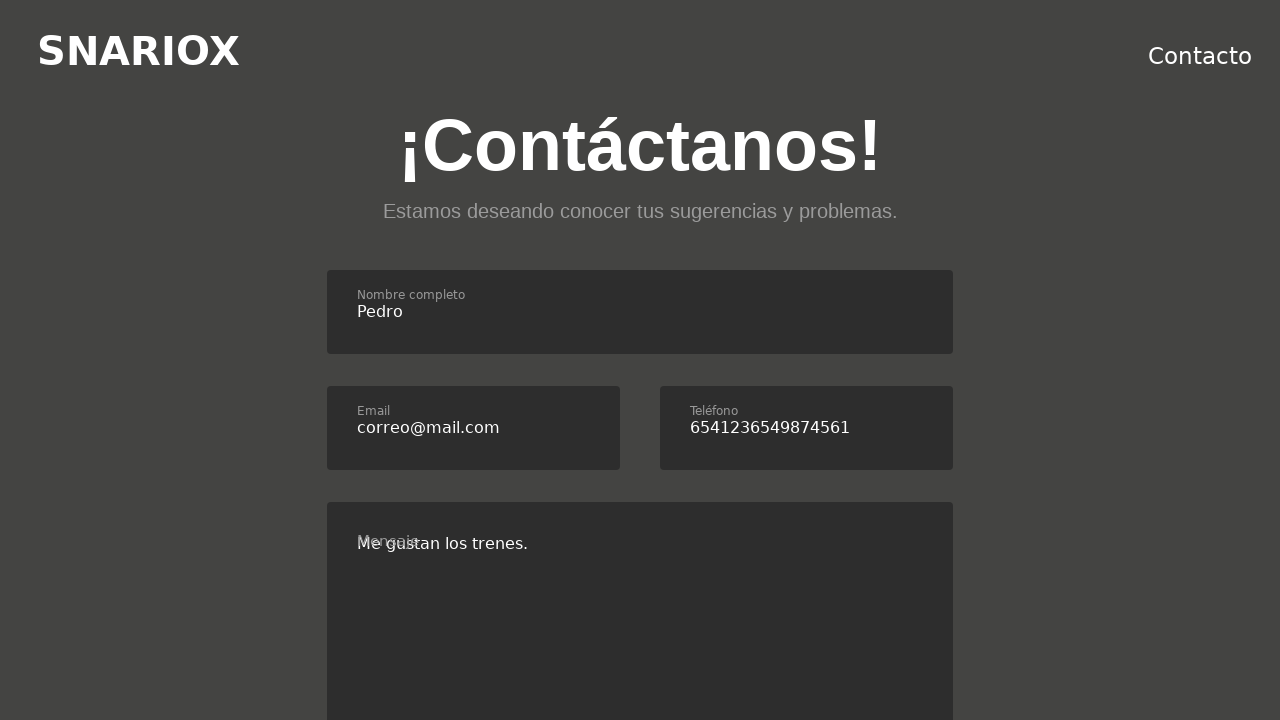

Clicked consent checkbox at (334, 361) on #consent
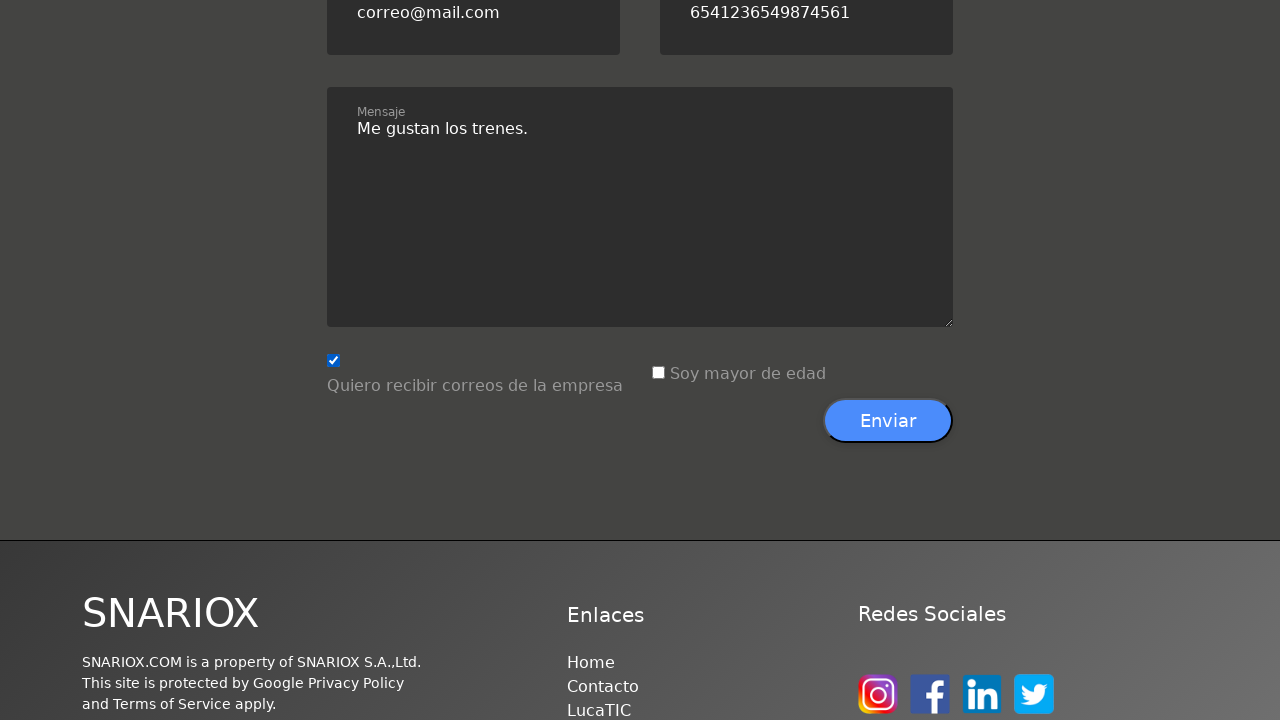

Clicked age checkbox at (658, 373) on #age
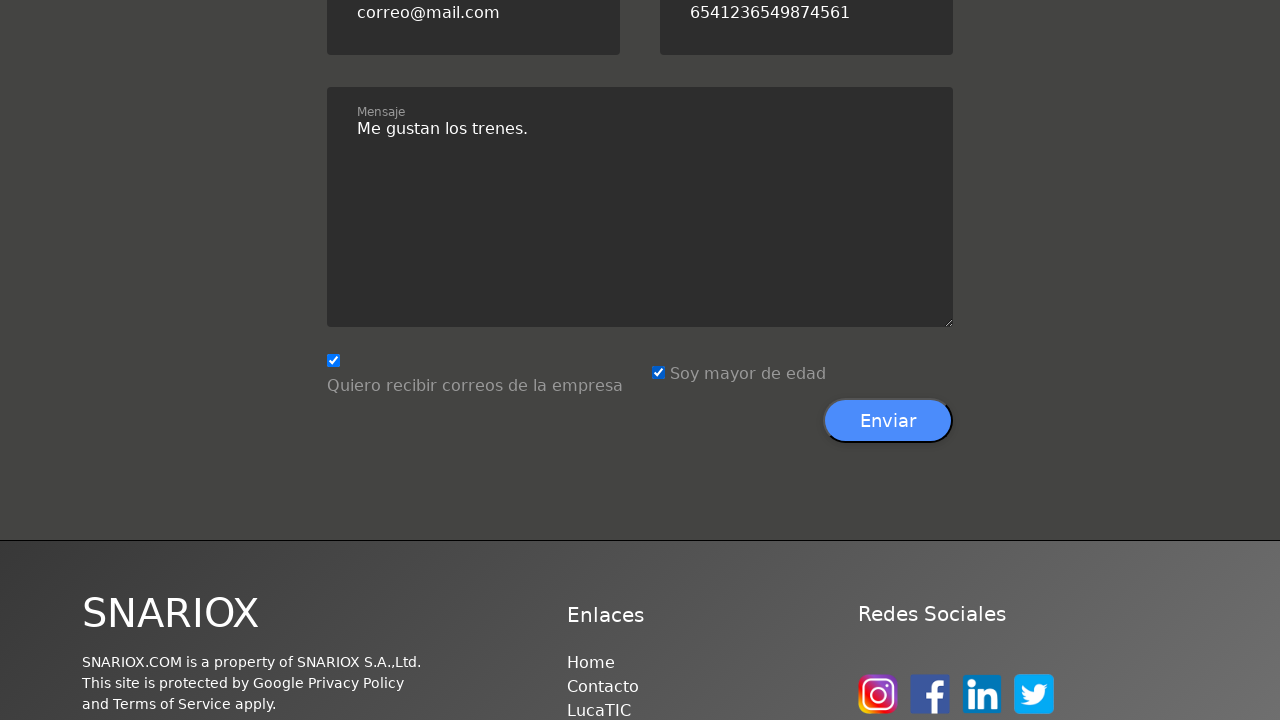

Clicked submit button at (888, 421) on xpath=//*[@id='contacto']/div[3]/div[7]/button
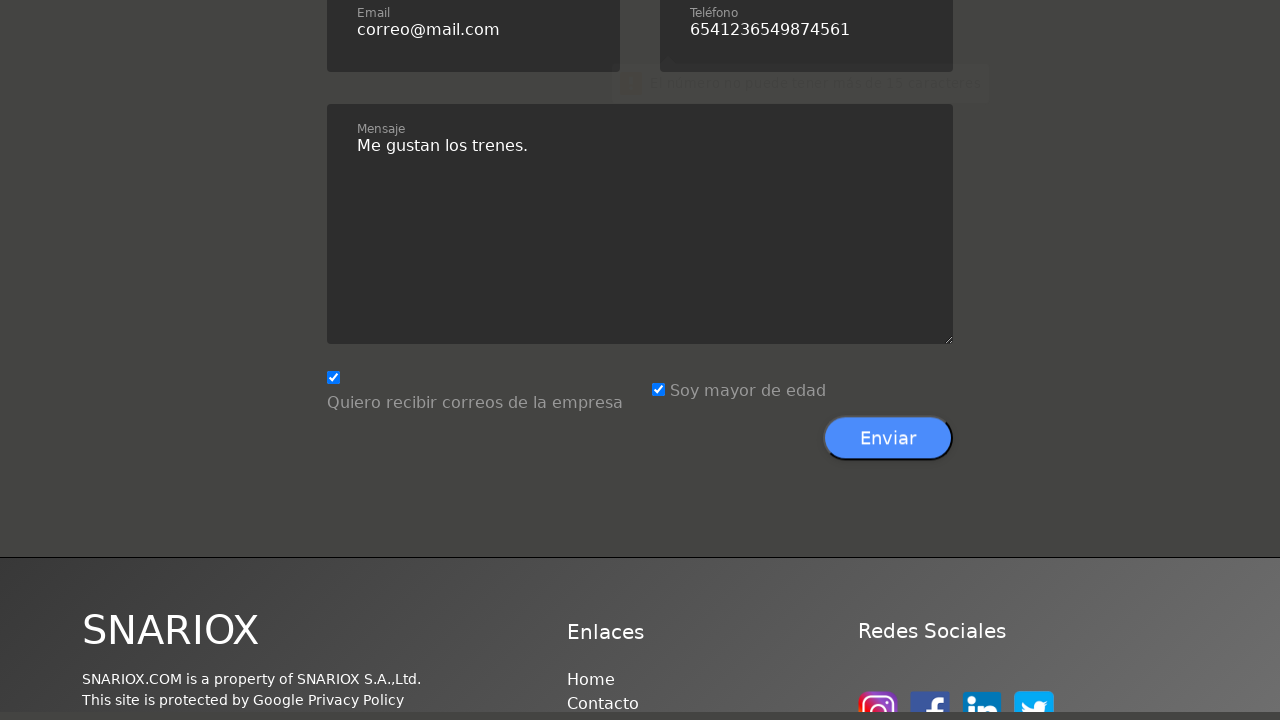

Waited 1 second for potential navigation
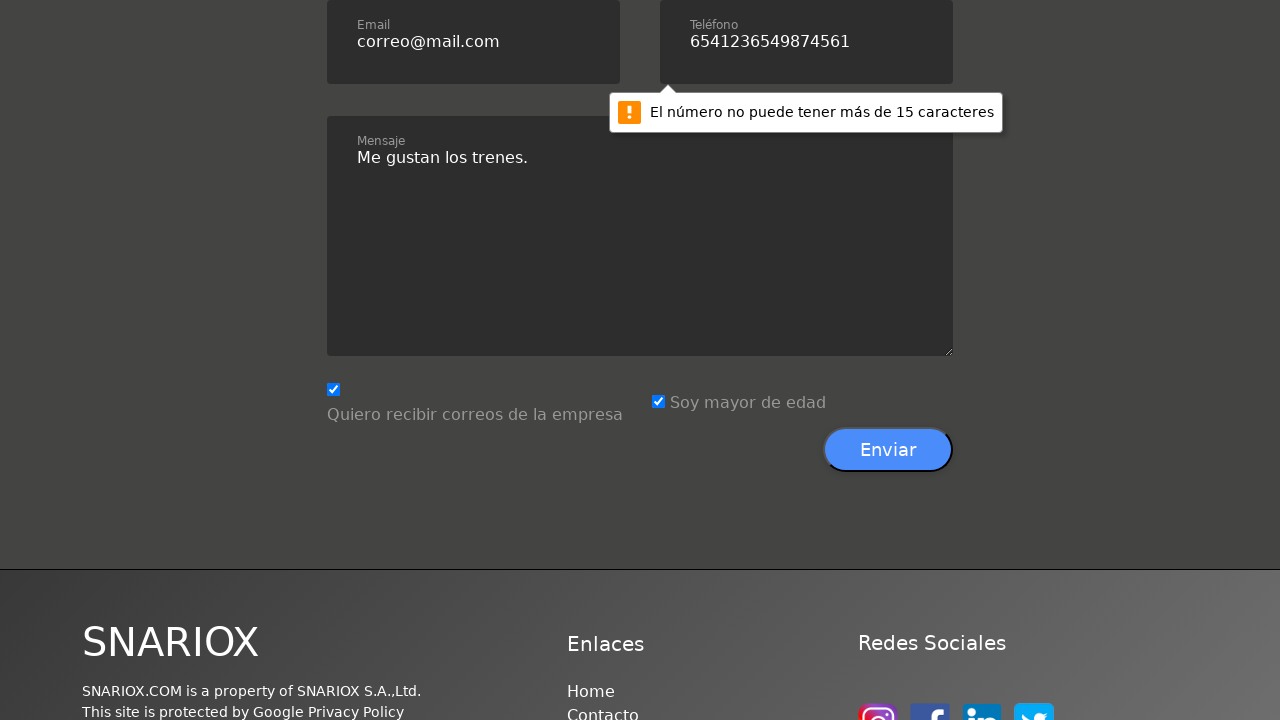

Verified form did not submit - URL remained on contact page
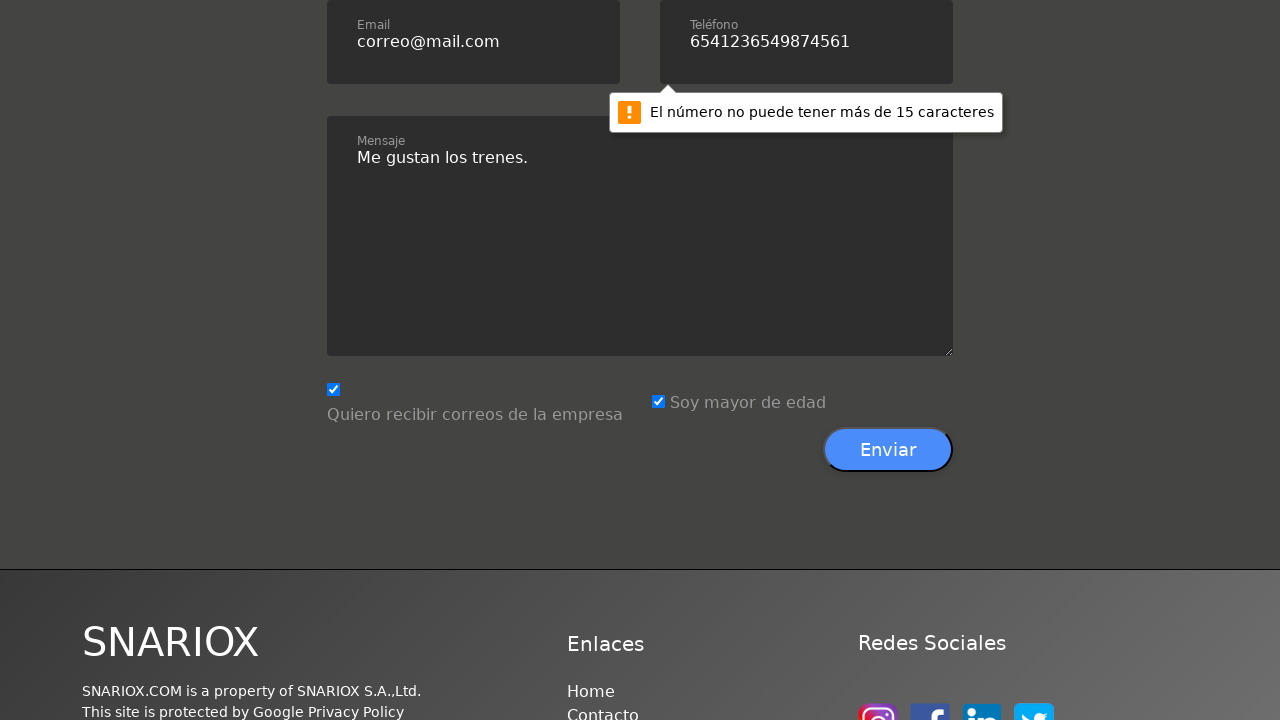

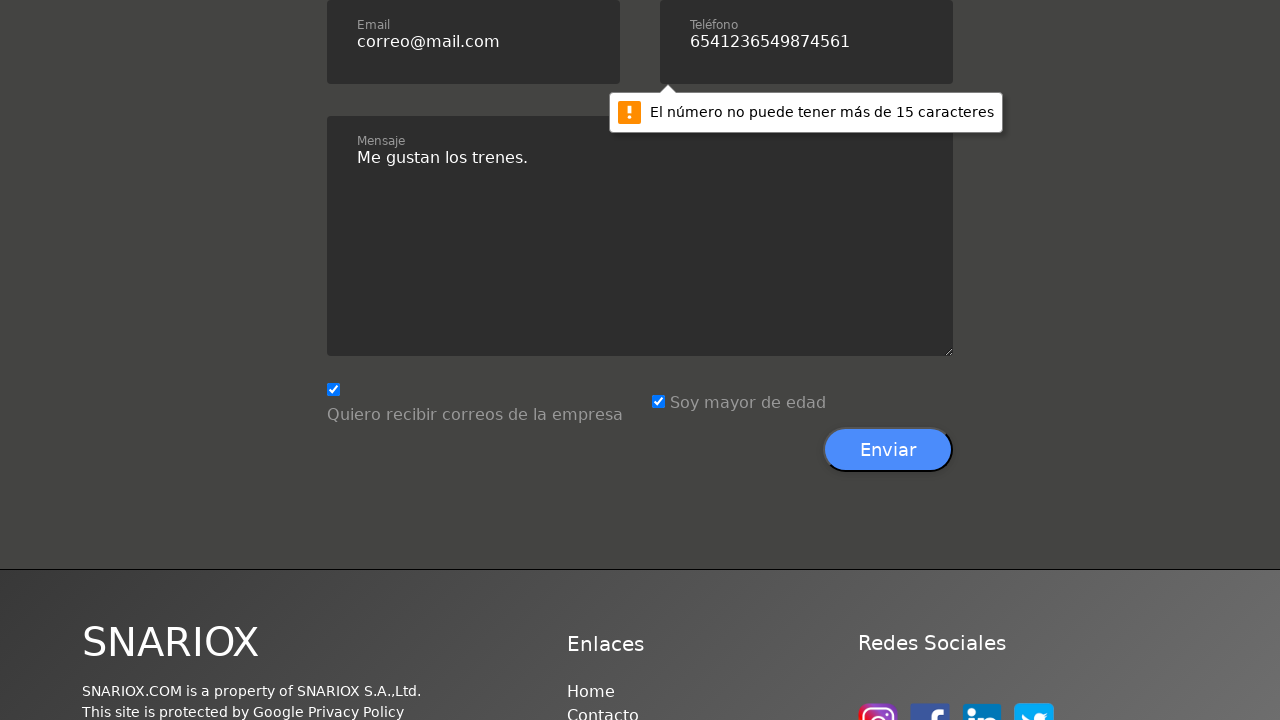